Tests a simple form by filling in first name, last name, city, and country fields using different element locator strategies, then submits the form by clicking a button.

Starting URL: http://suninjuly.github.io/simple_form_find_task.html

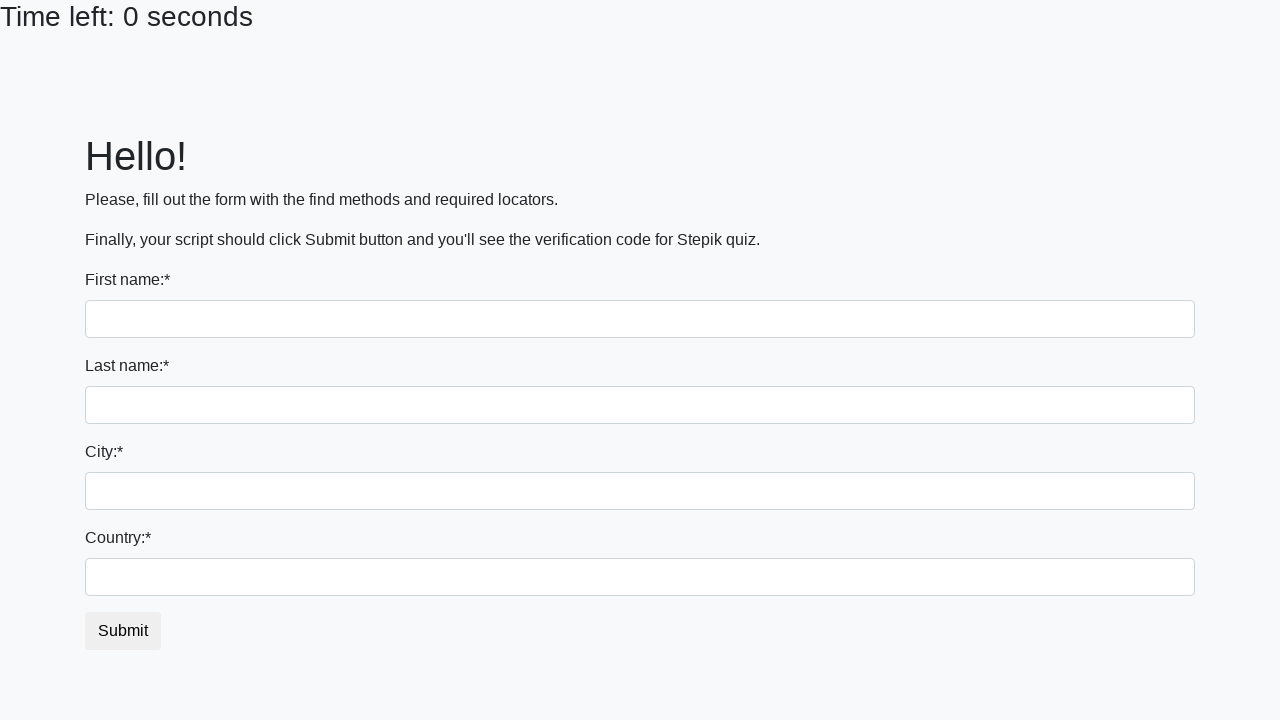

Filled first name field with 'Ivan' on input >> nth=0
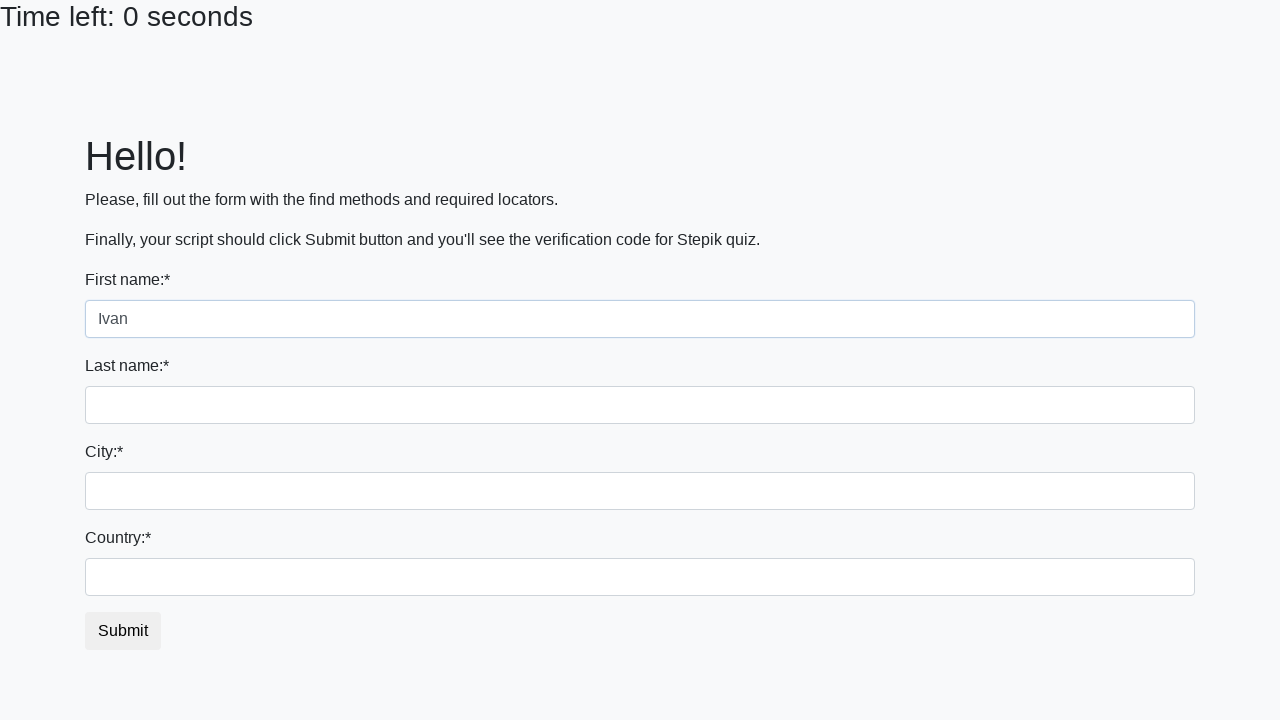

Filled last name field with 'Petrov' on input[name='last_name']
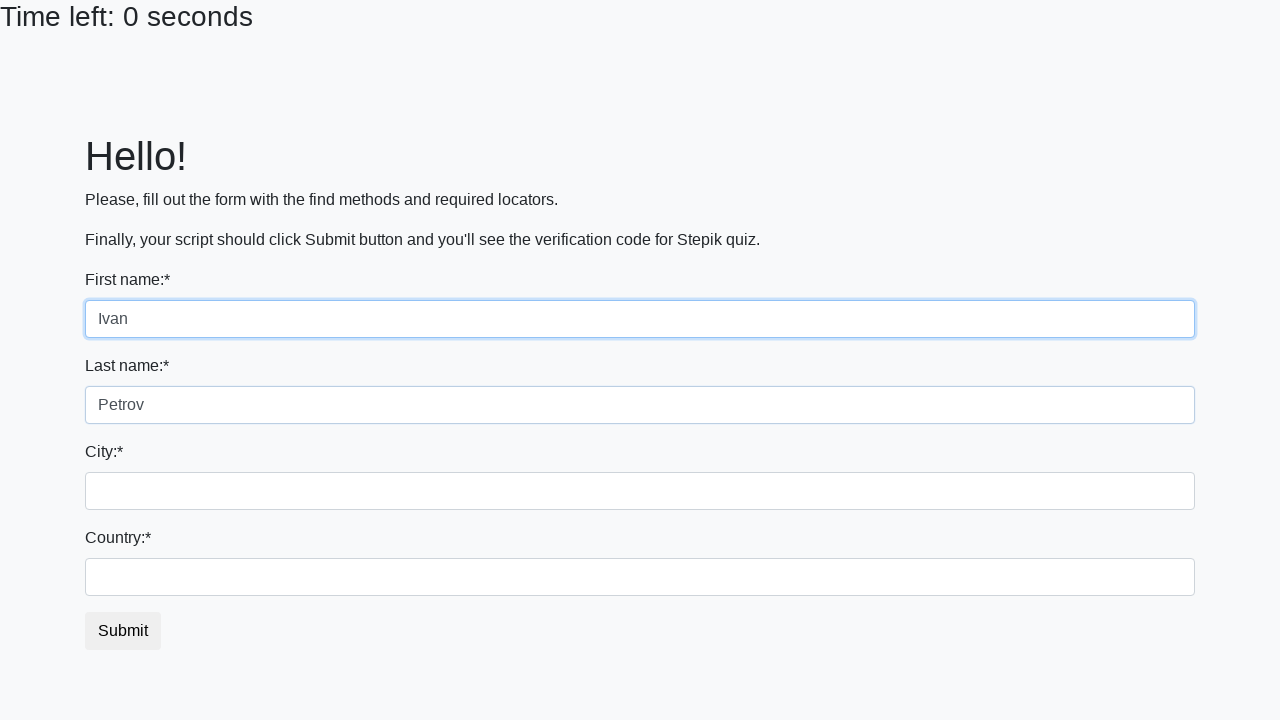

Filled city field with 'Smolensk' on .form-control.city
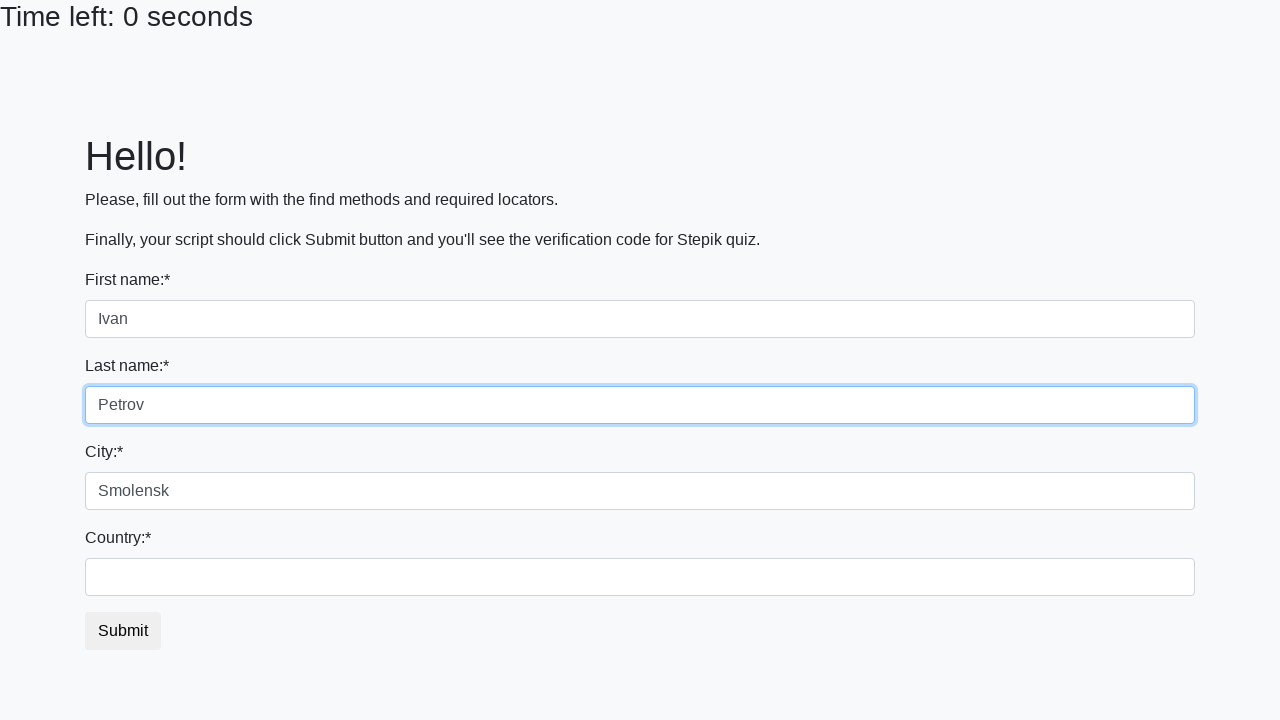

Filled country field with 'Russia' on #country
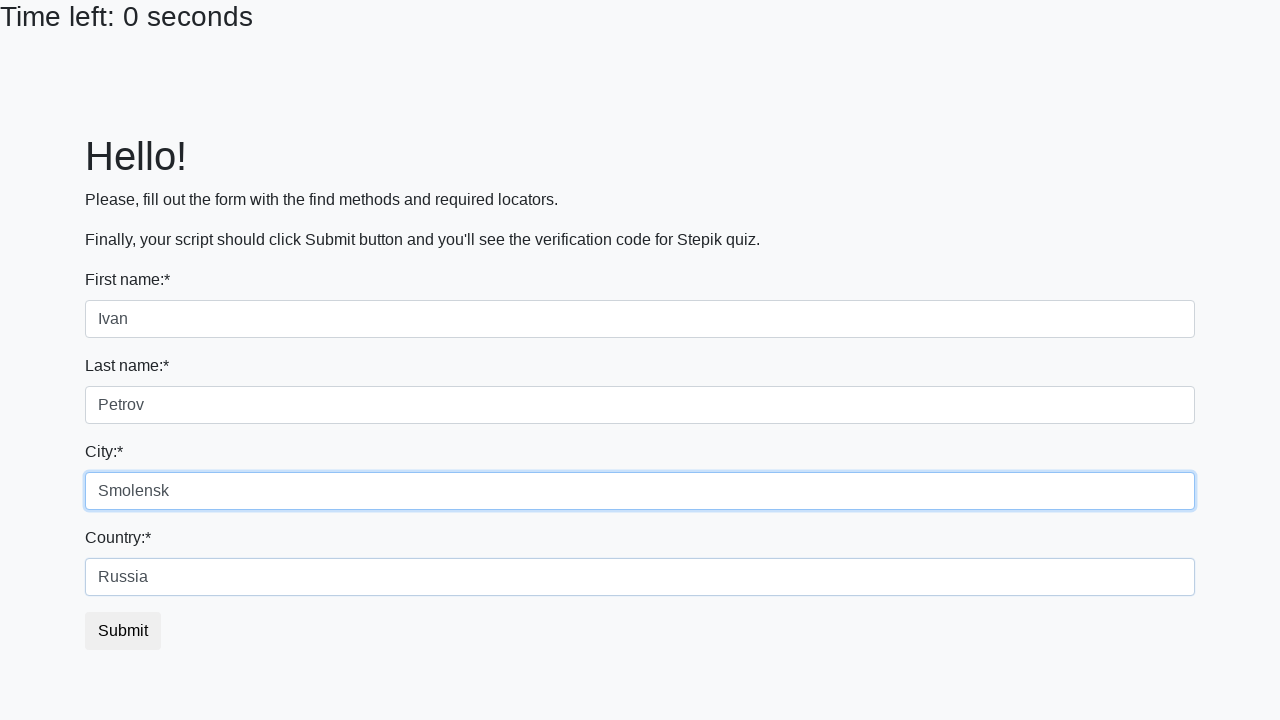

Clicked submit button at (123, 631) on button.btn
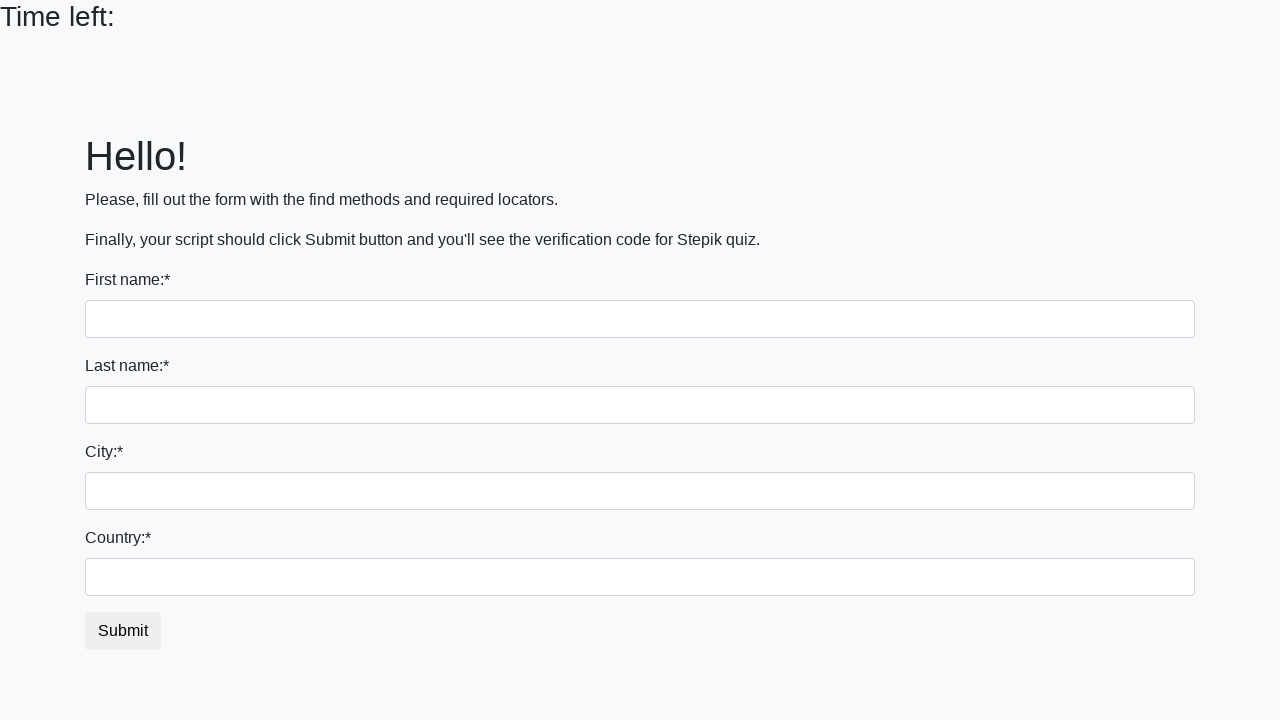

Waited for form submission to complete
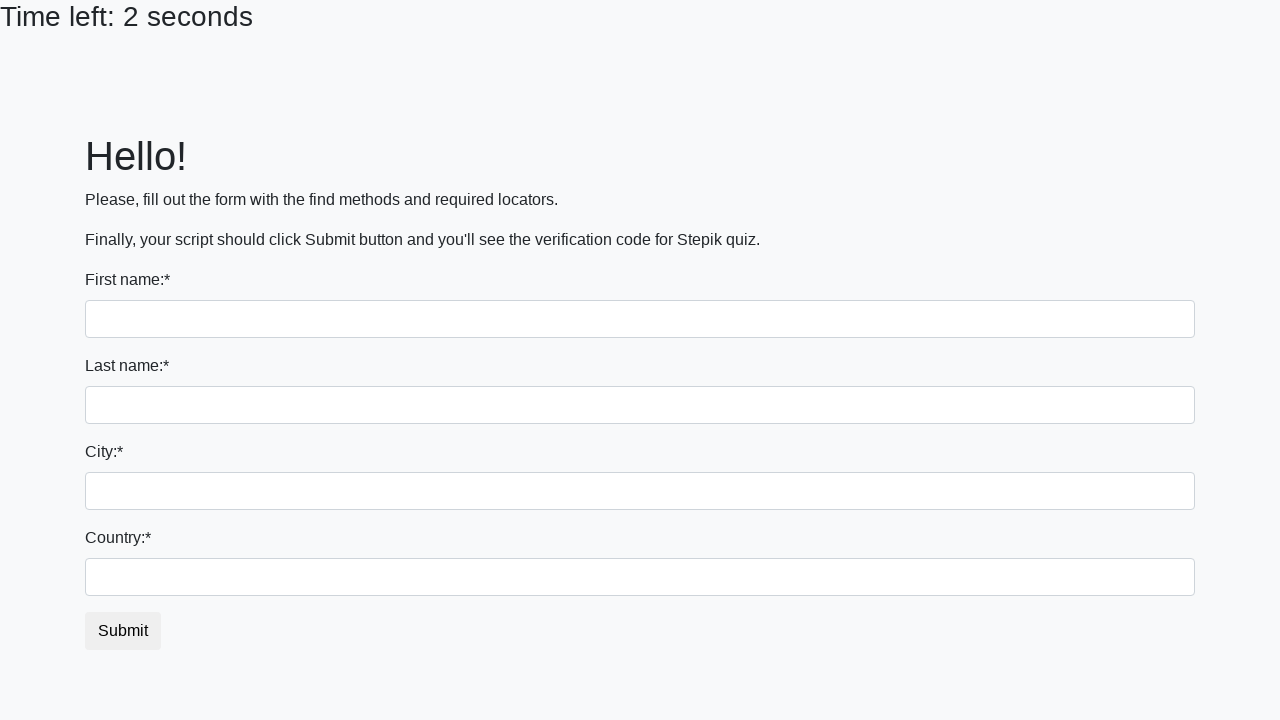

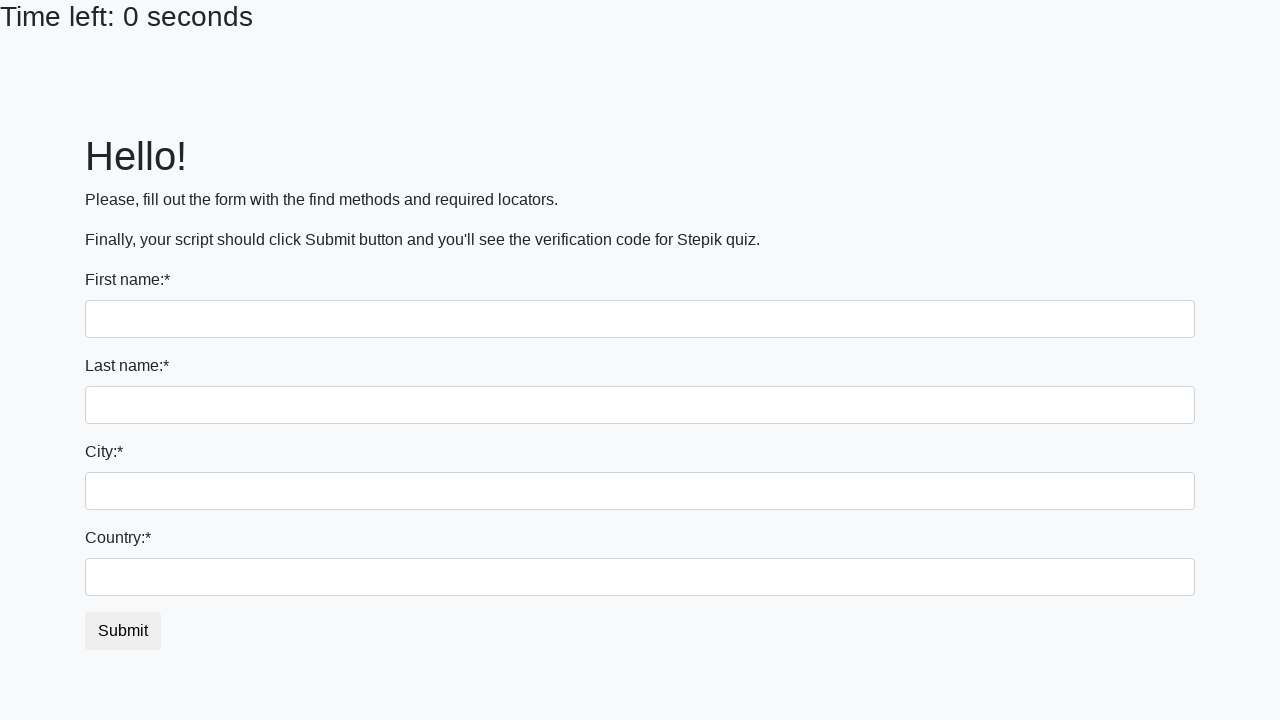